Searches for a specific term in the web table

Starting URL: https://demoqa.com/

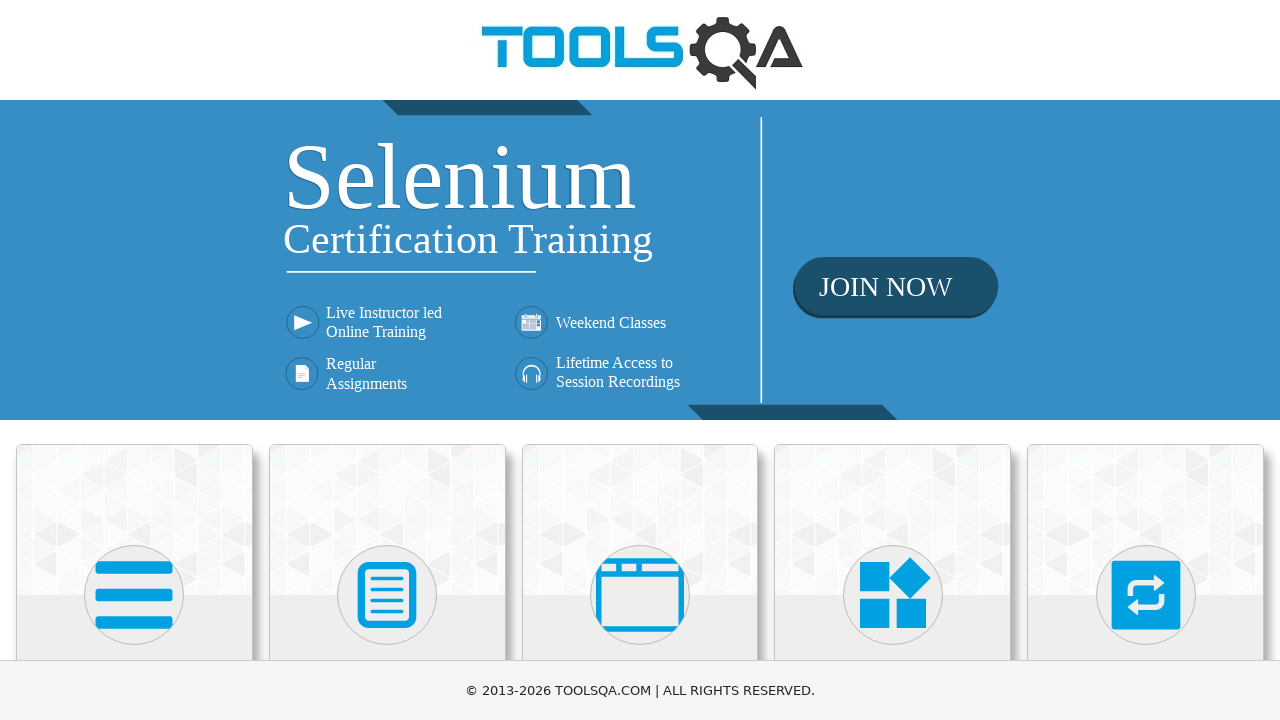

Clicked on Elements card at (134, 360) on text=Elements
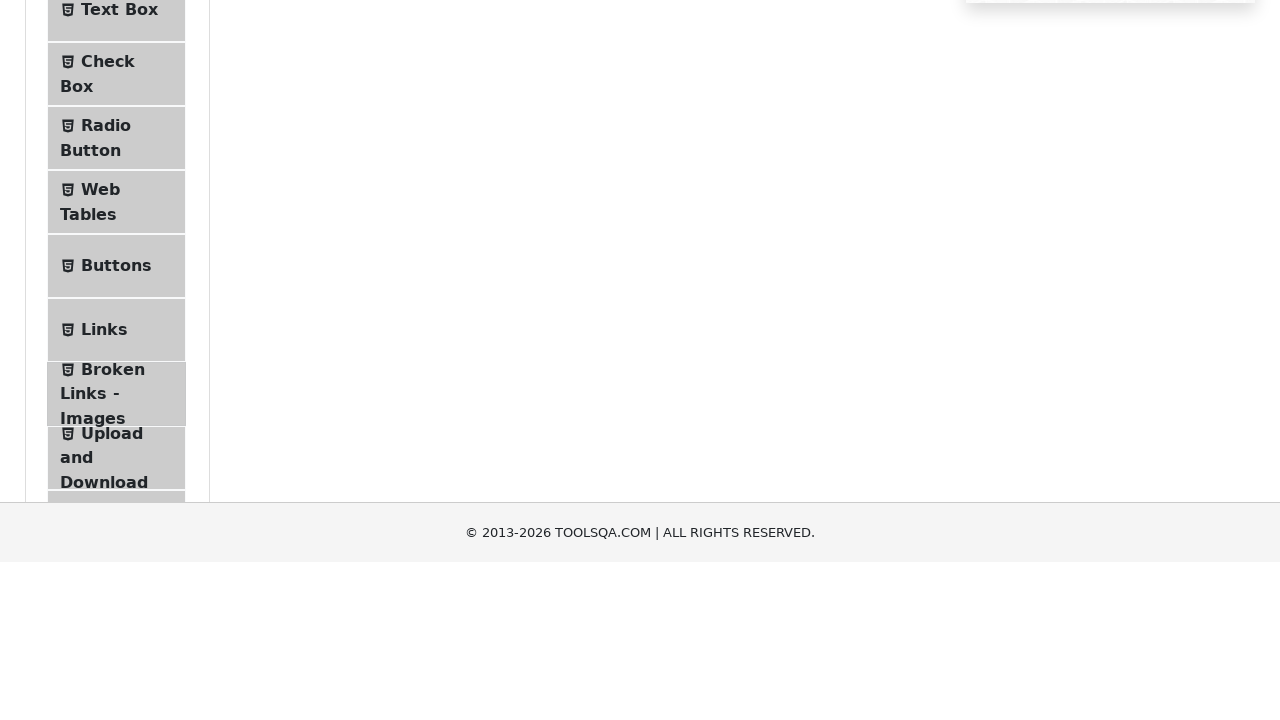

Clicked on Web Tables in sidebar at (100, 440) on text=Web Tables
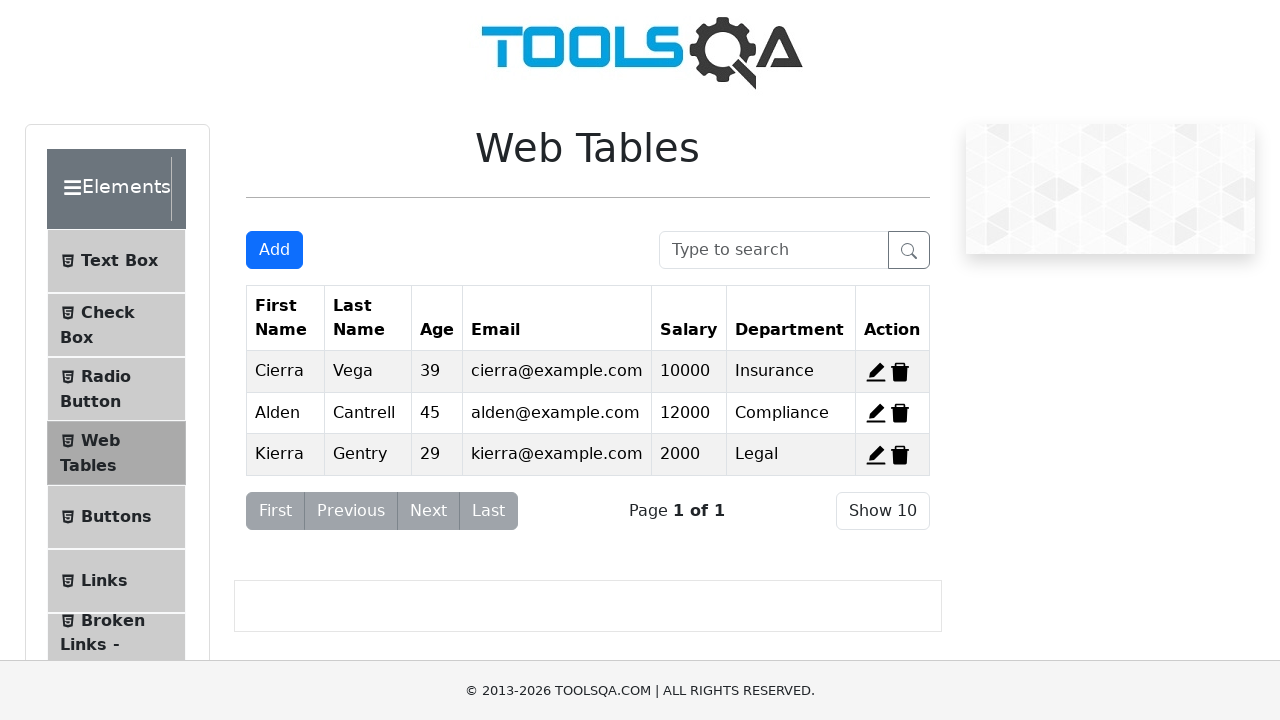

Filled search box with 'yahoo' to search the web table on #searchBox
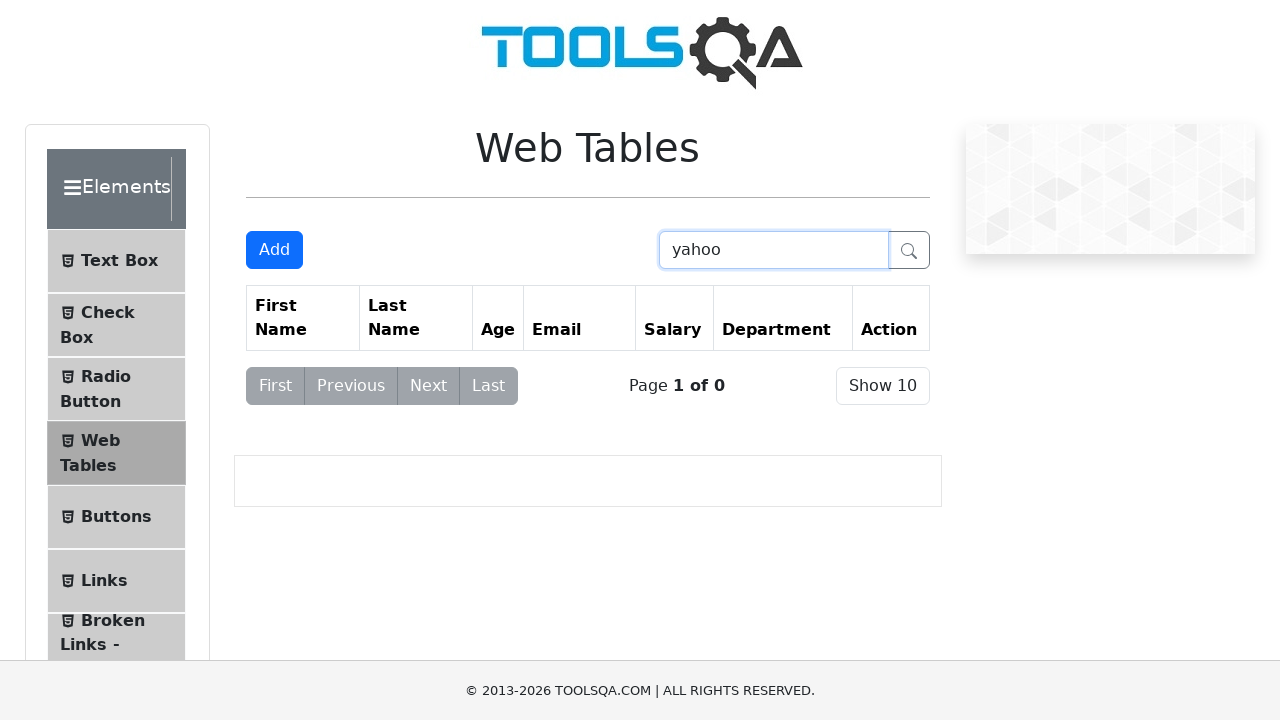

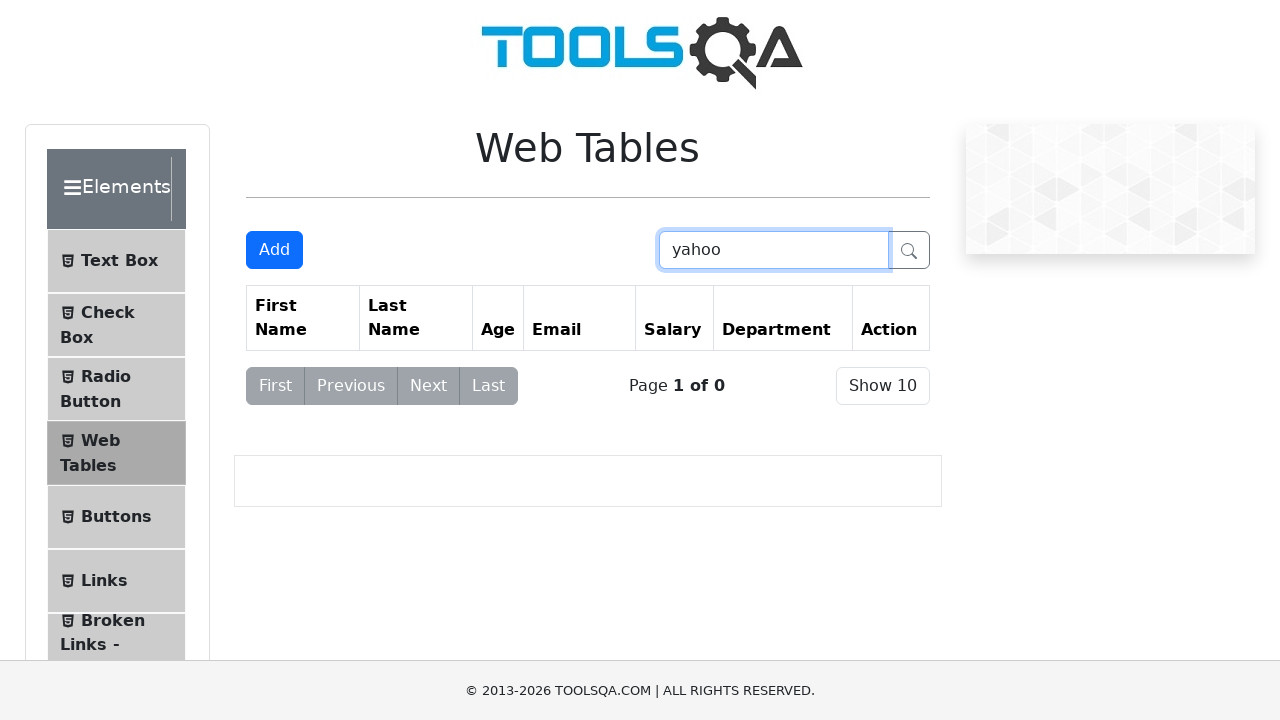